Tests jQuery UI selectable widget by performing a click-and-hold action to select multiple items from a selectable list.

Starting URL: http://only-testing-blog.blogspot.in/2014/09/selectable.html

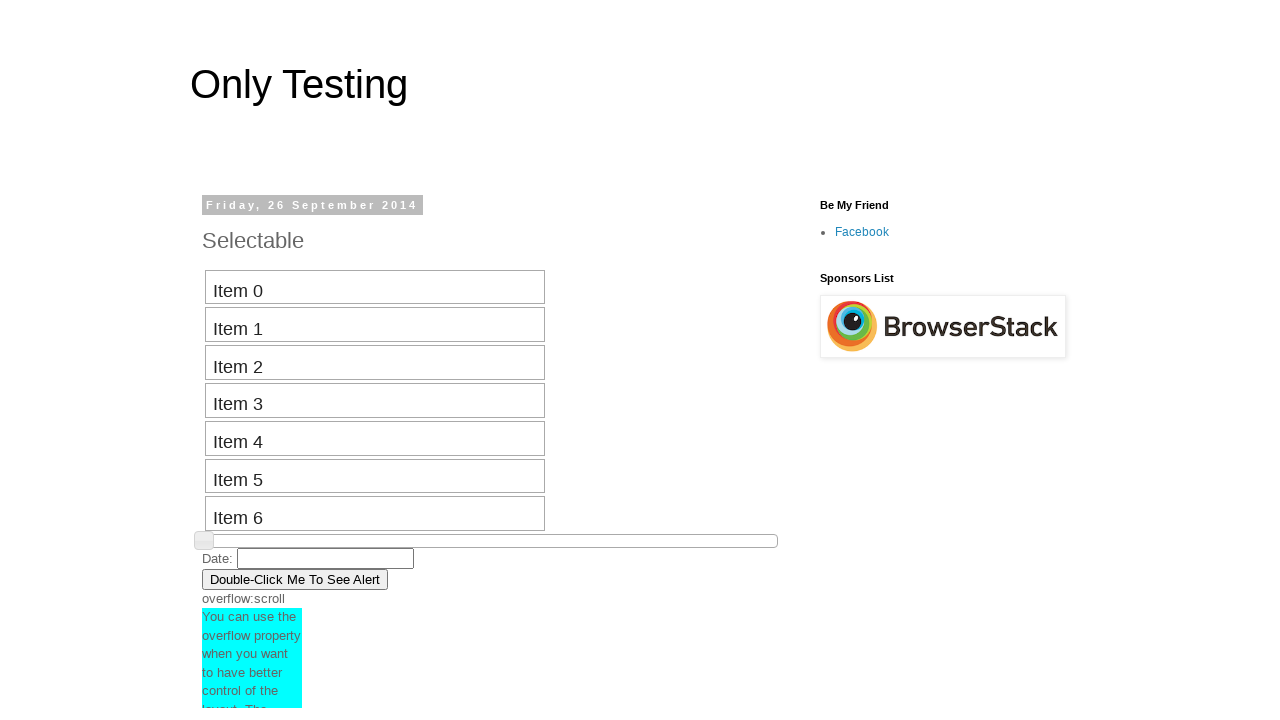

Waited for page to fully load (networkidle)
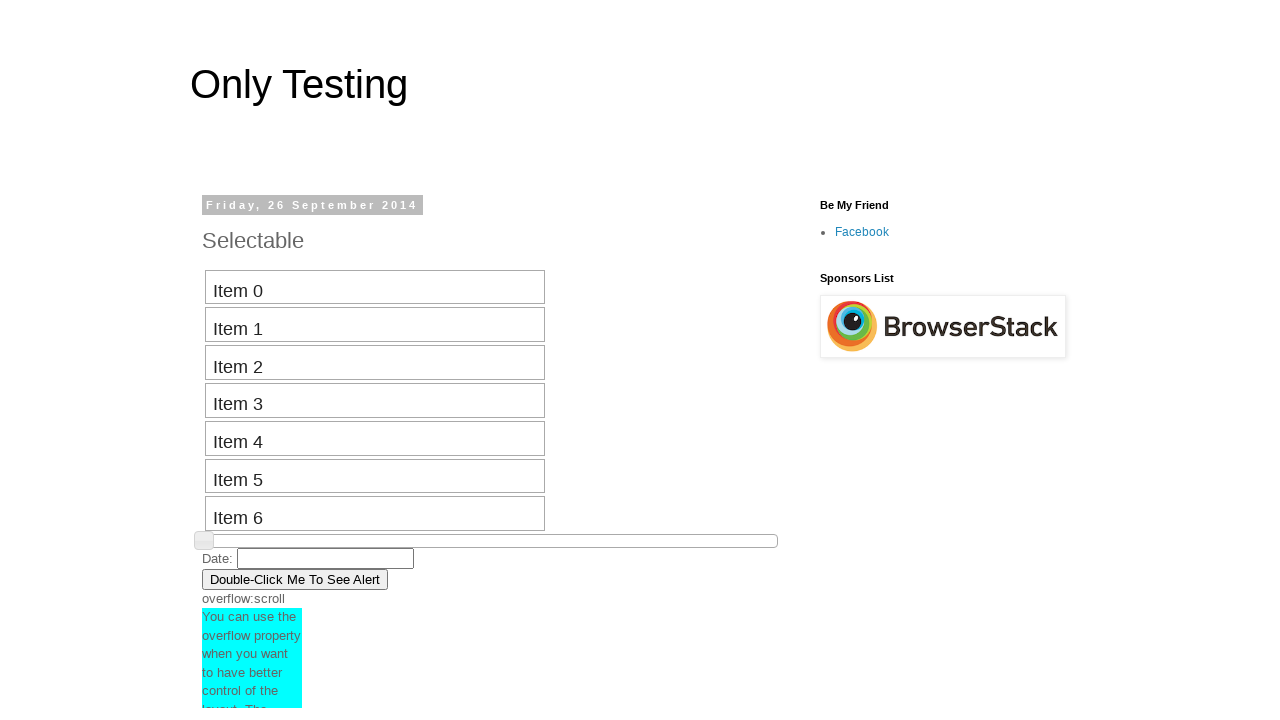

Waited for selectable list items to be present
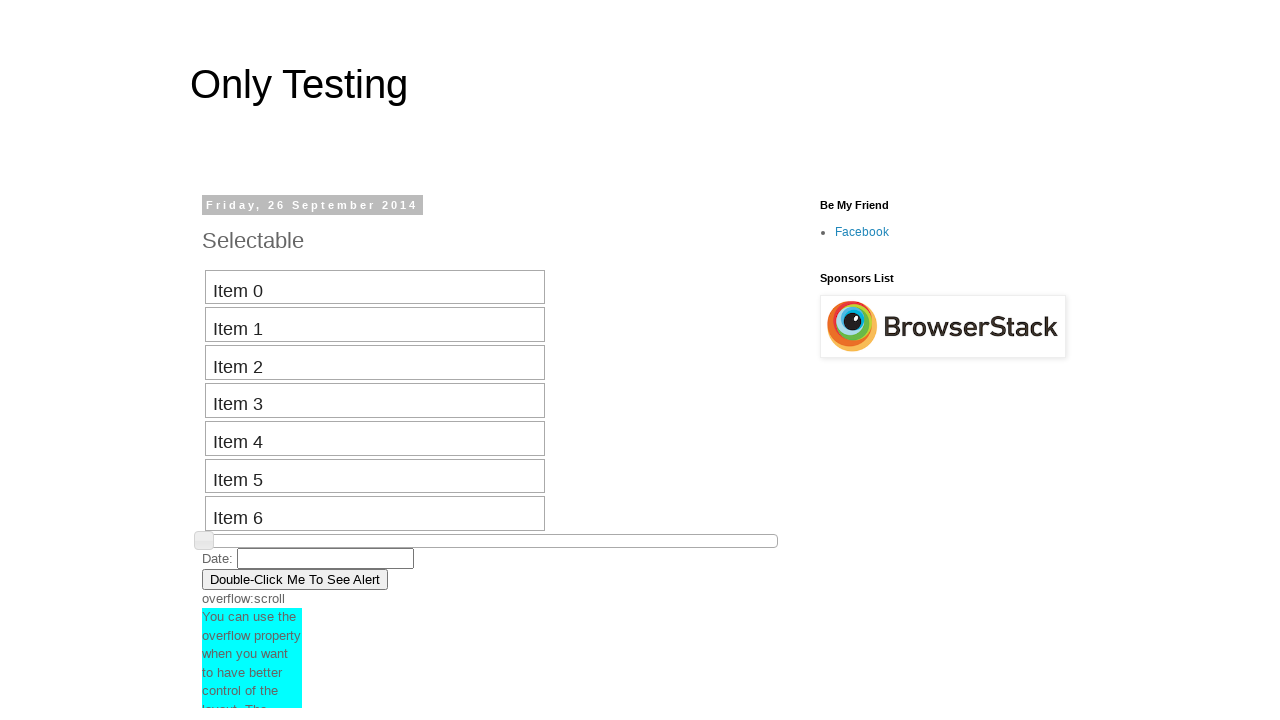

Located all selectable items in the list
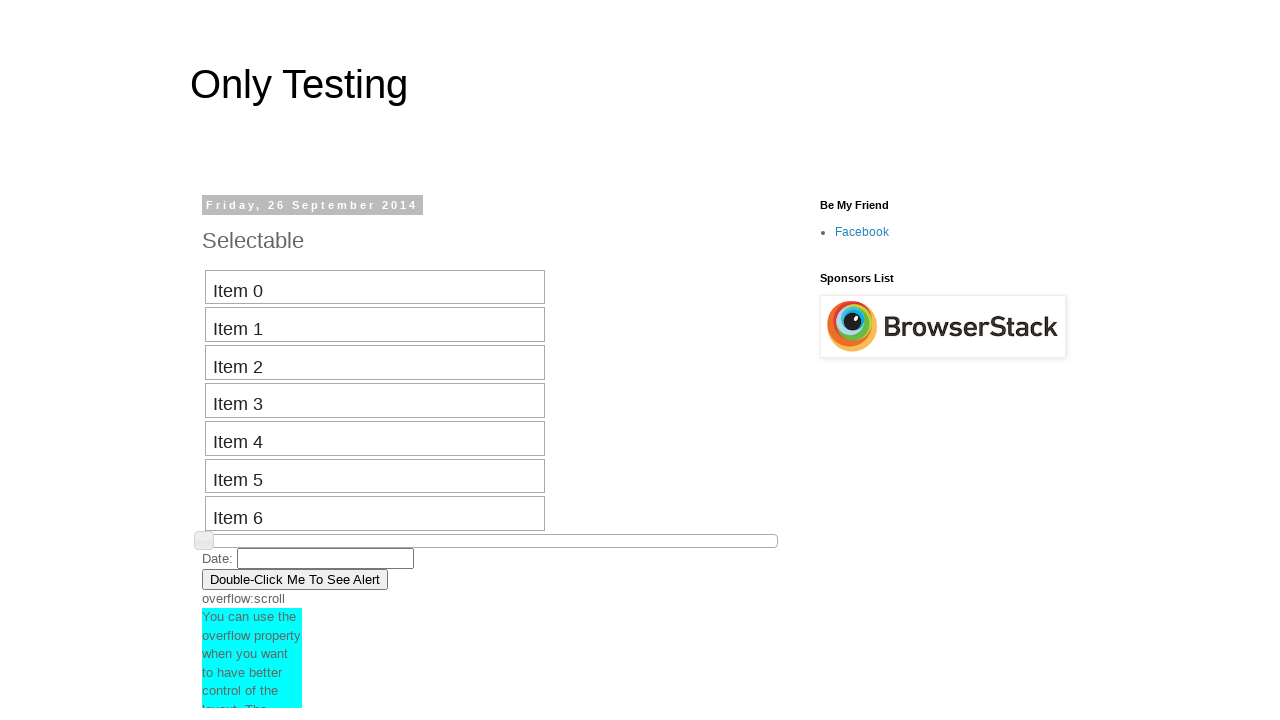

Selected the 4th item (starting item for drag action)
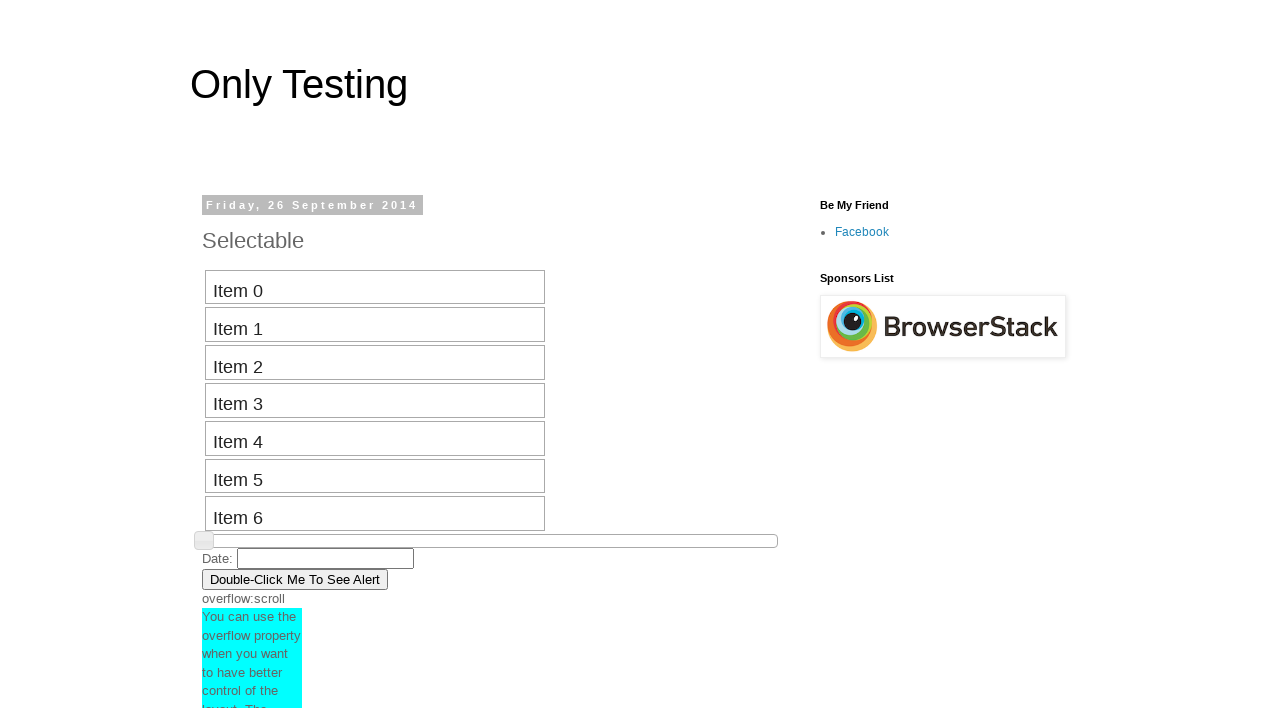

Selected the 7th item (ending item for drag action)
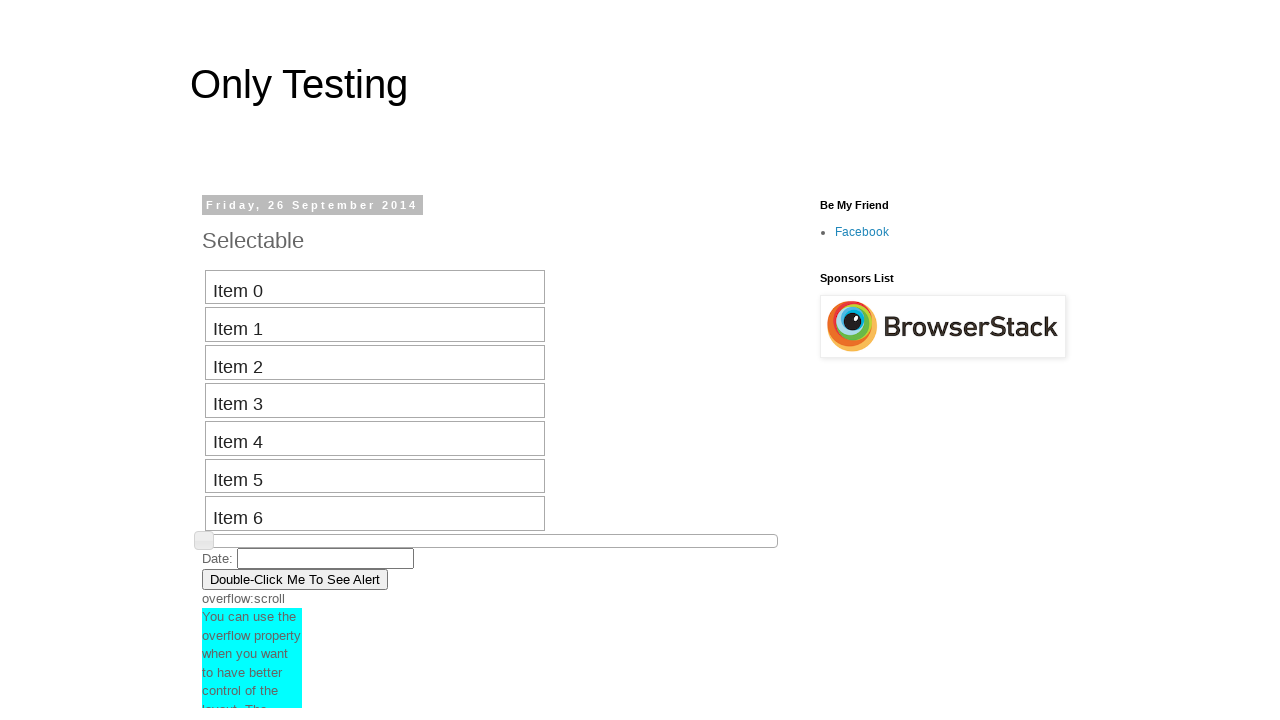

Clicked on the 4th item to start selection at (375, 400) on #selectable li >> nth=3
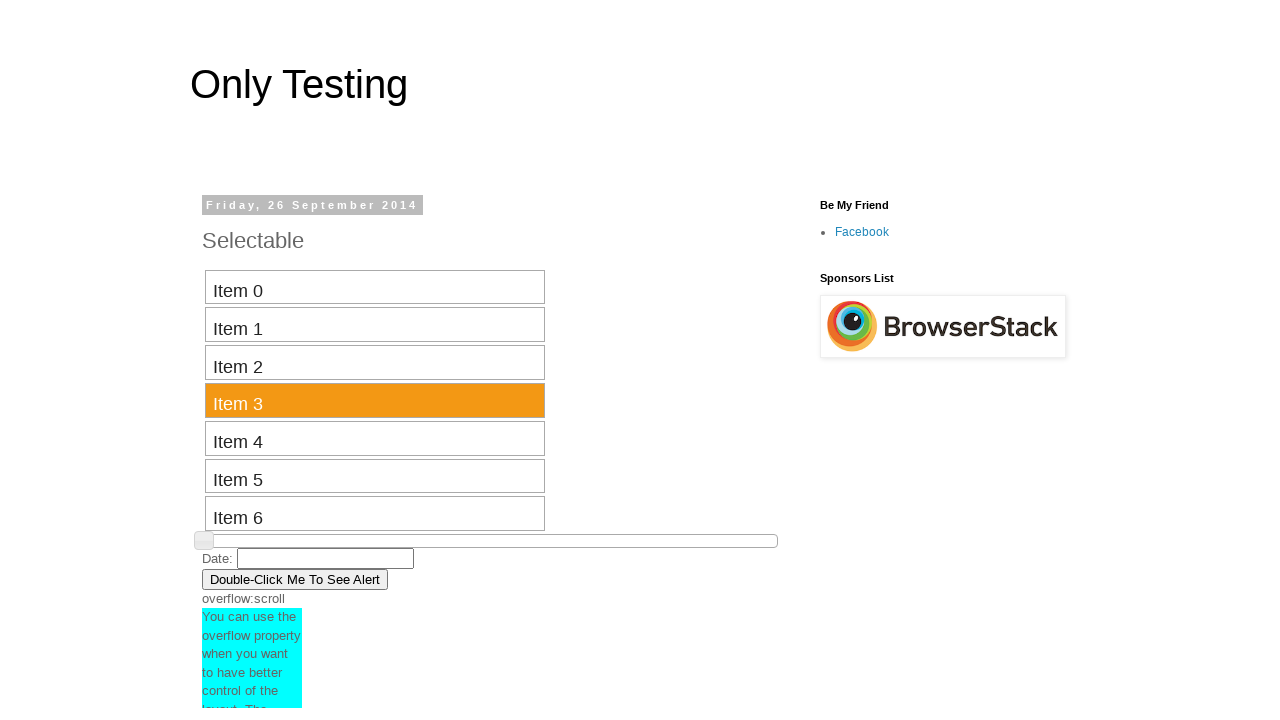

Dragged from 4th item to 7th item to select multiple items at (375, 514)
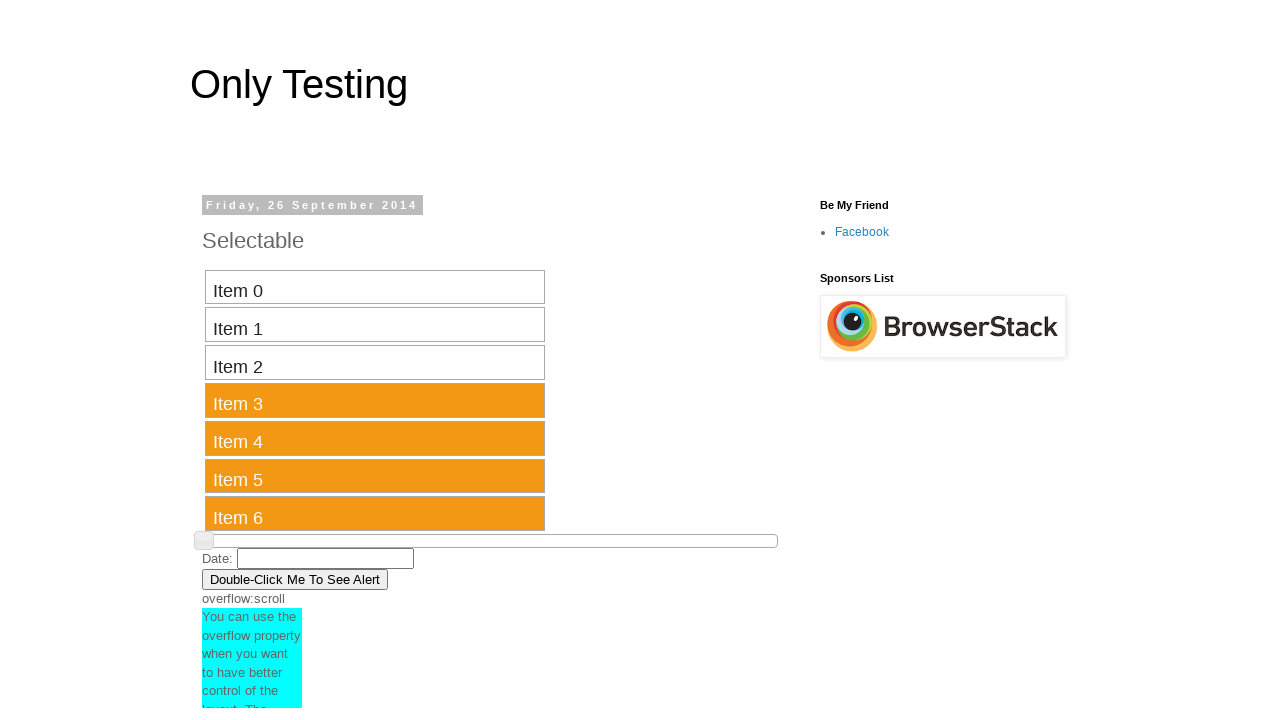

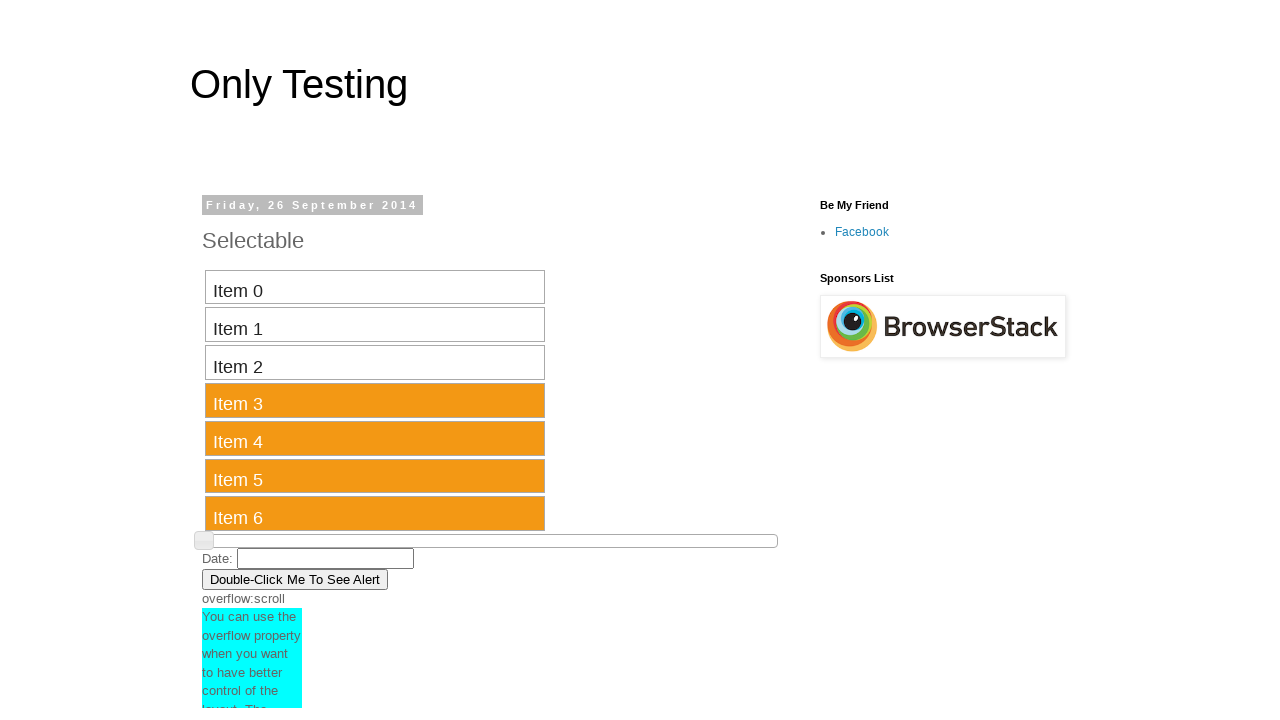